Demonstrates finding multiple input fields using XPath and filling them with text based on their placeholder attribute values. It fills the Hide/Show and Enabled/Disabled text fields on a practice page.

Starting URL: https://www.letskodeit.com/practice

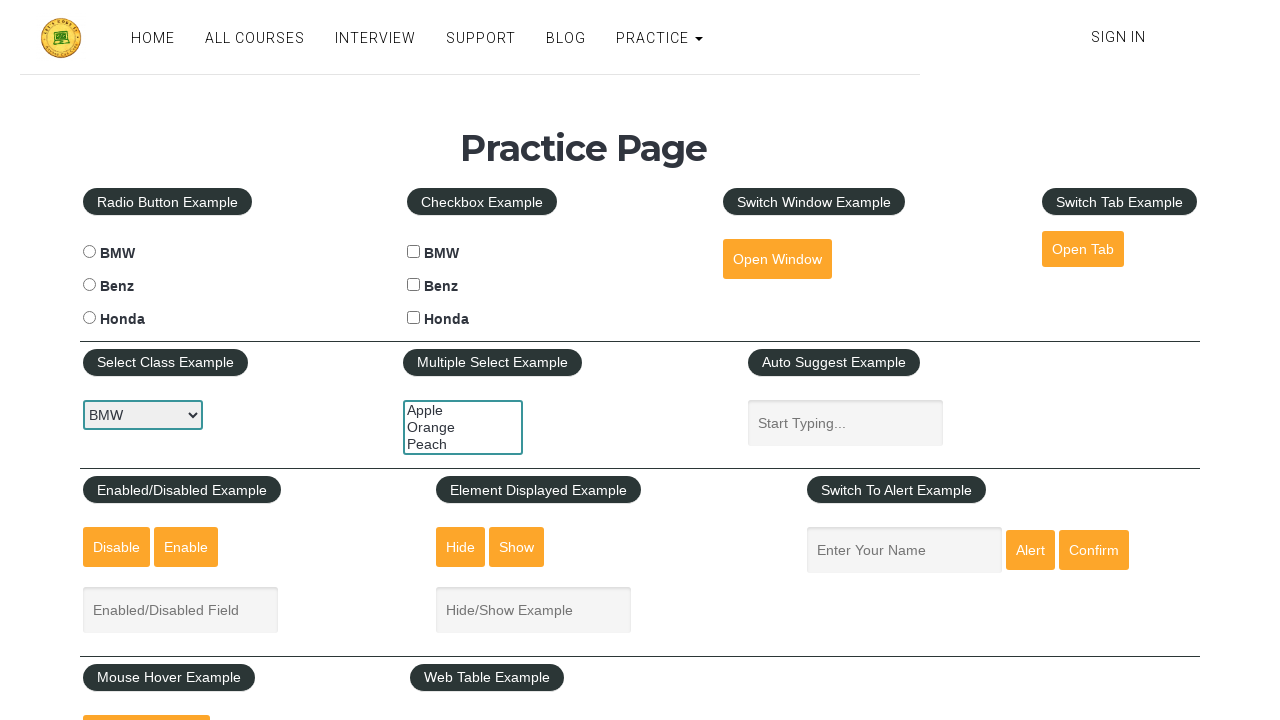

Waited for input fields with class starting with 'inputs' to load
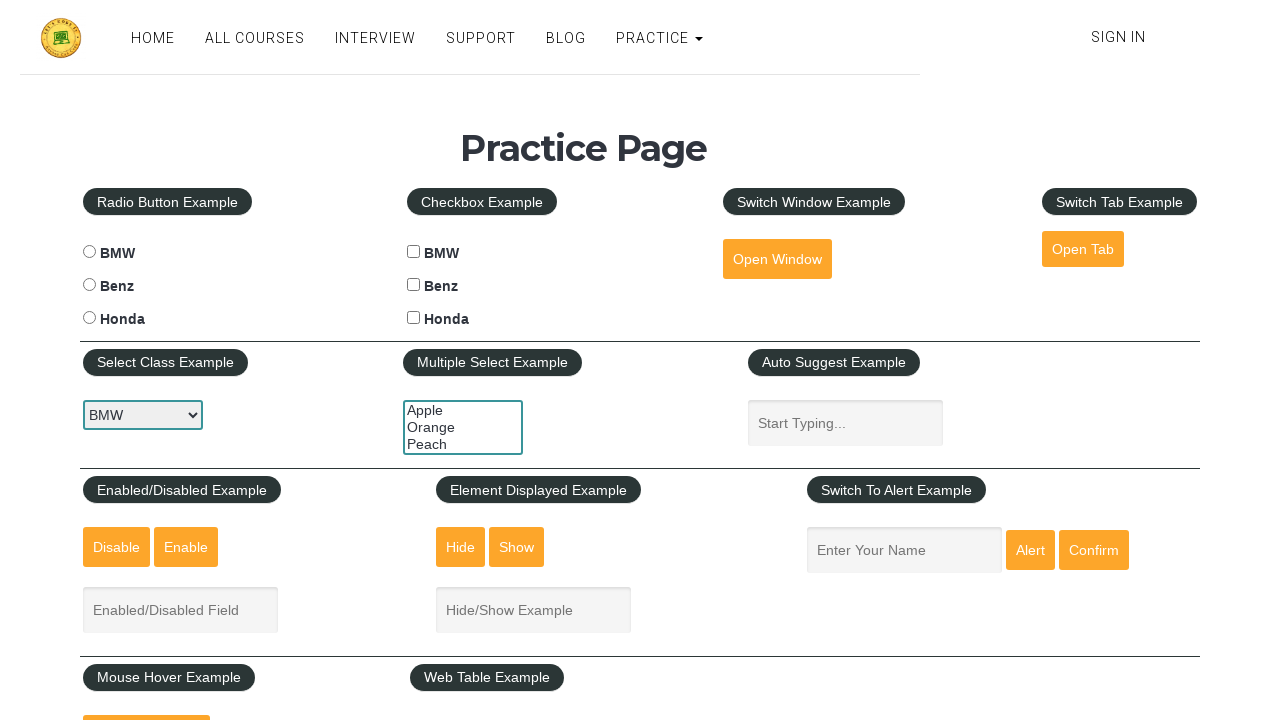

Located all input fields using XPath with class starting with 'inputs'
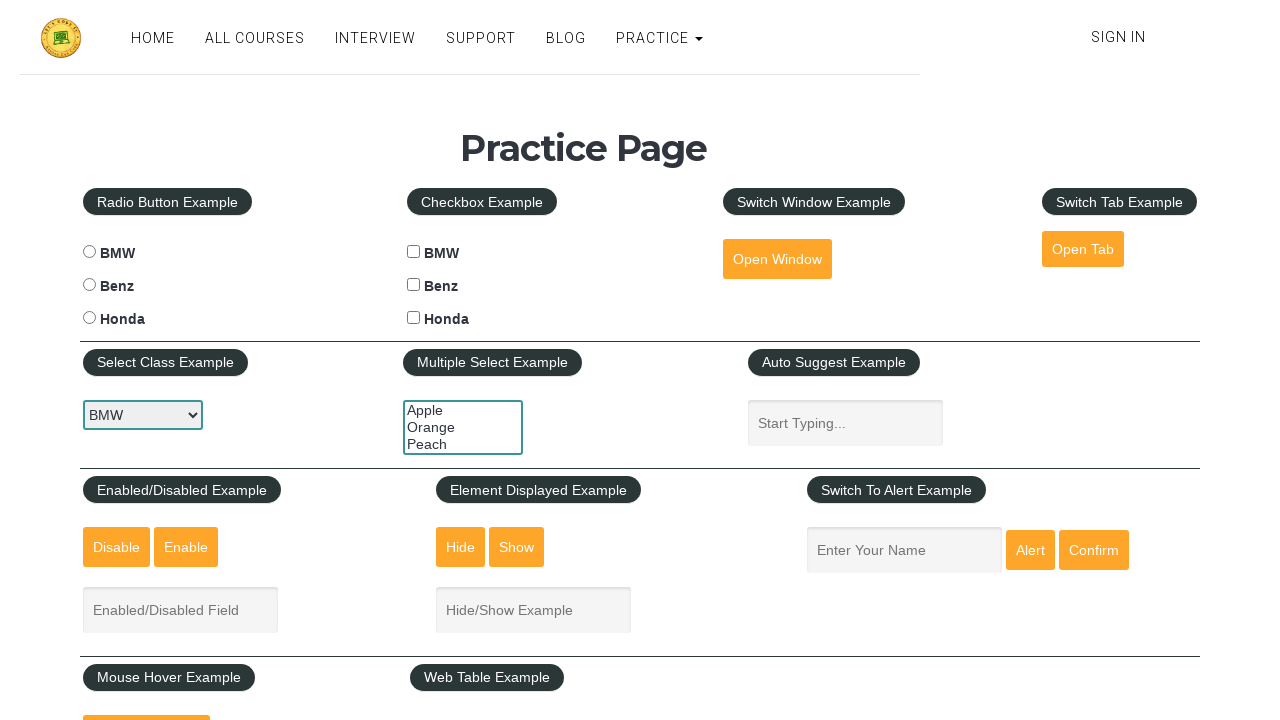

Retrieved placeholder attribute: 'Start Typing...'
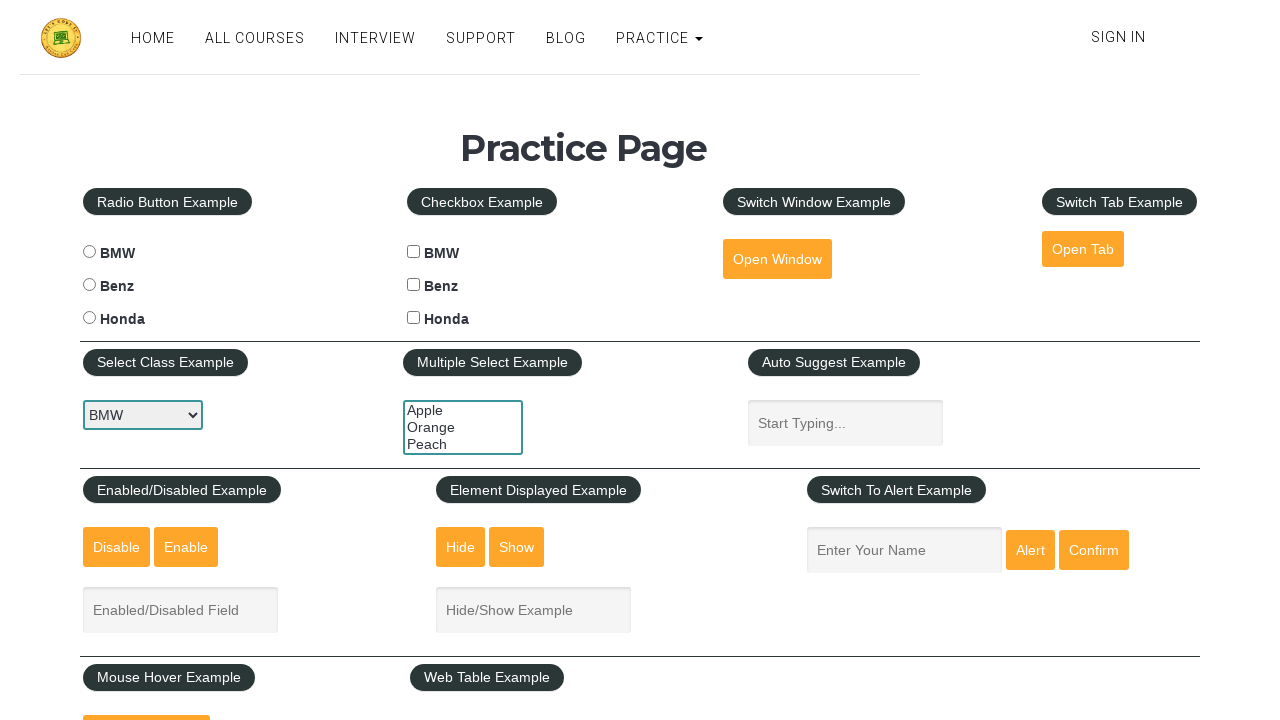

Retrieved placeholder attribute: 'Enabled/Disabled Field'
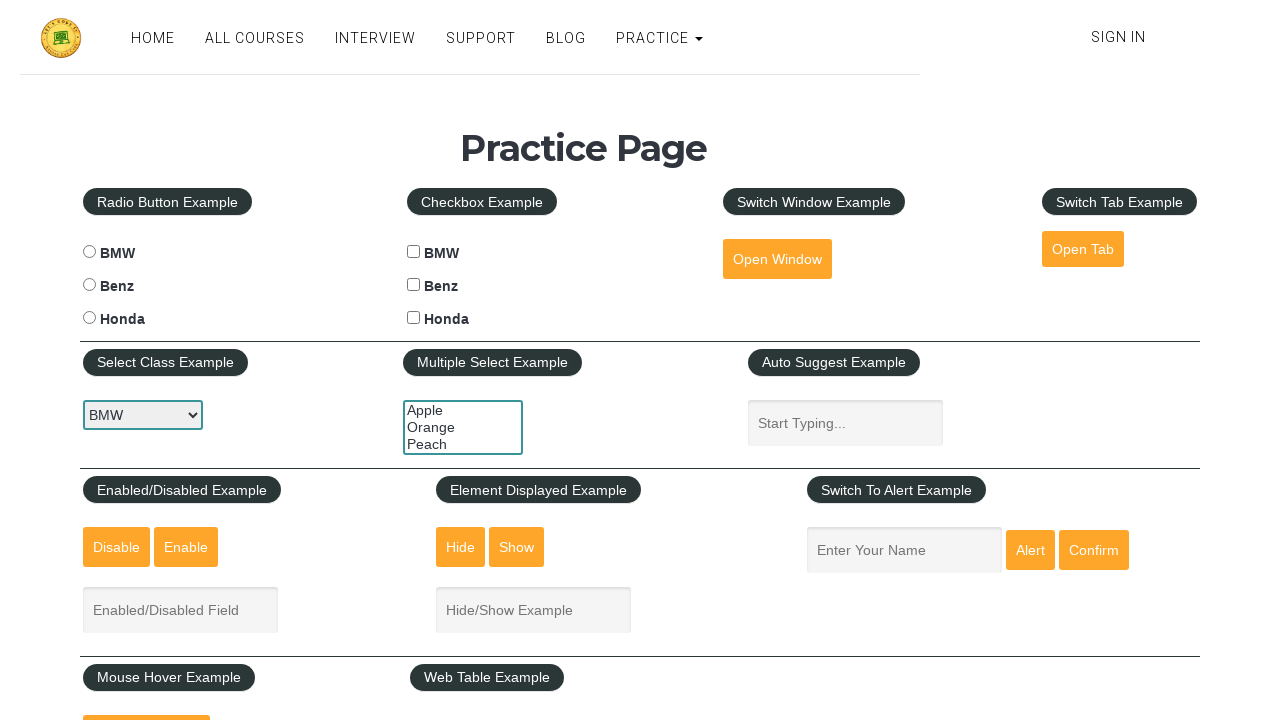

Filled Enabled/Disabled text field with 'Java is ENABLED' on xpath=//input[starts-with(@class,'inputs')] >> nth=1
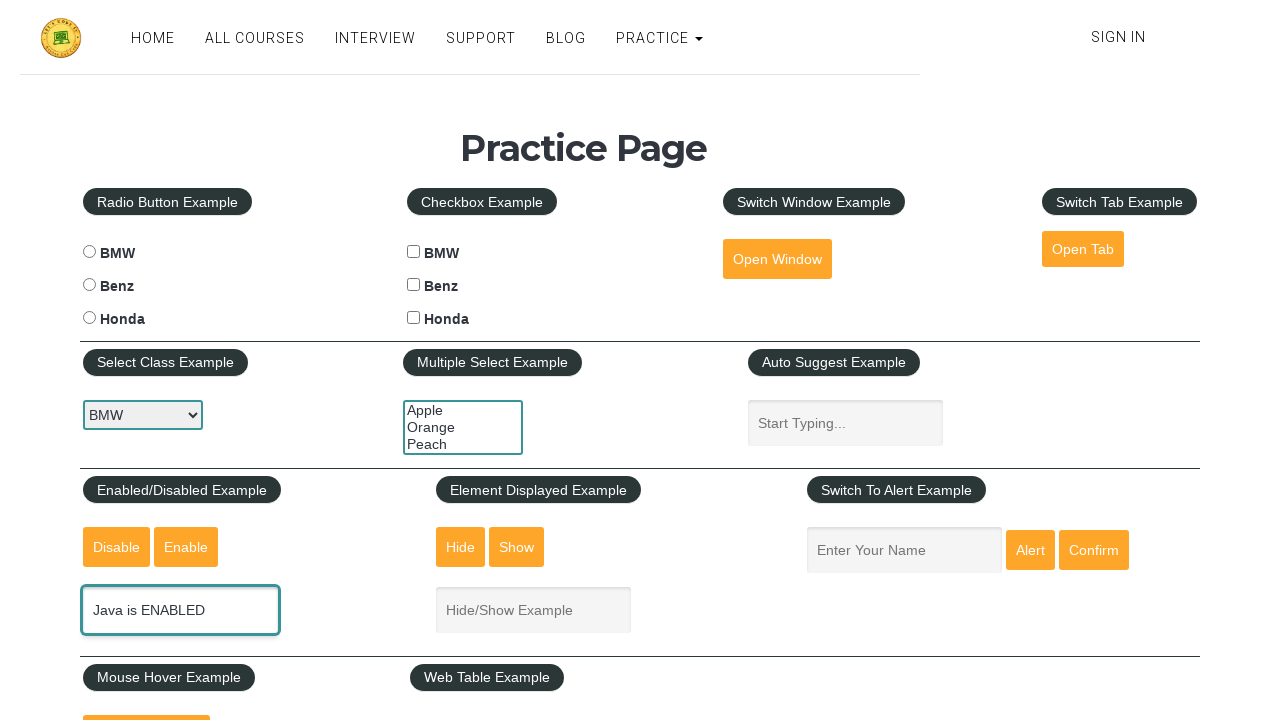

Retrieved placeholder attribute: 'Hide/Show Example'
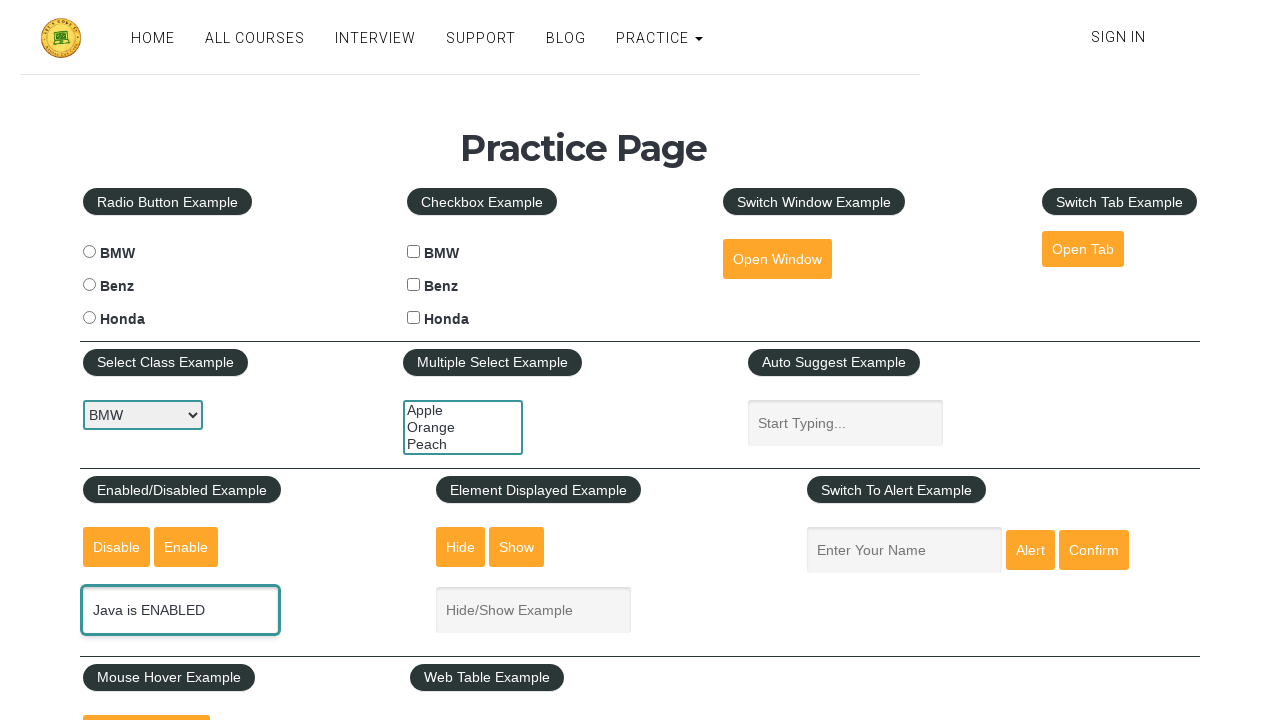

Filled Hide/Show text field with 'Java is FUN' on xpath=//input[starts-with(@class,'inputs')] >> nth=2
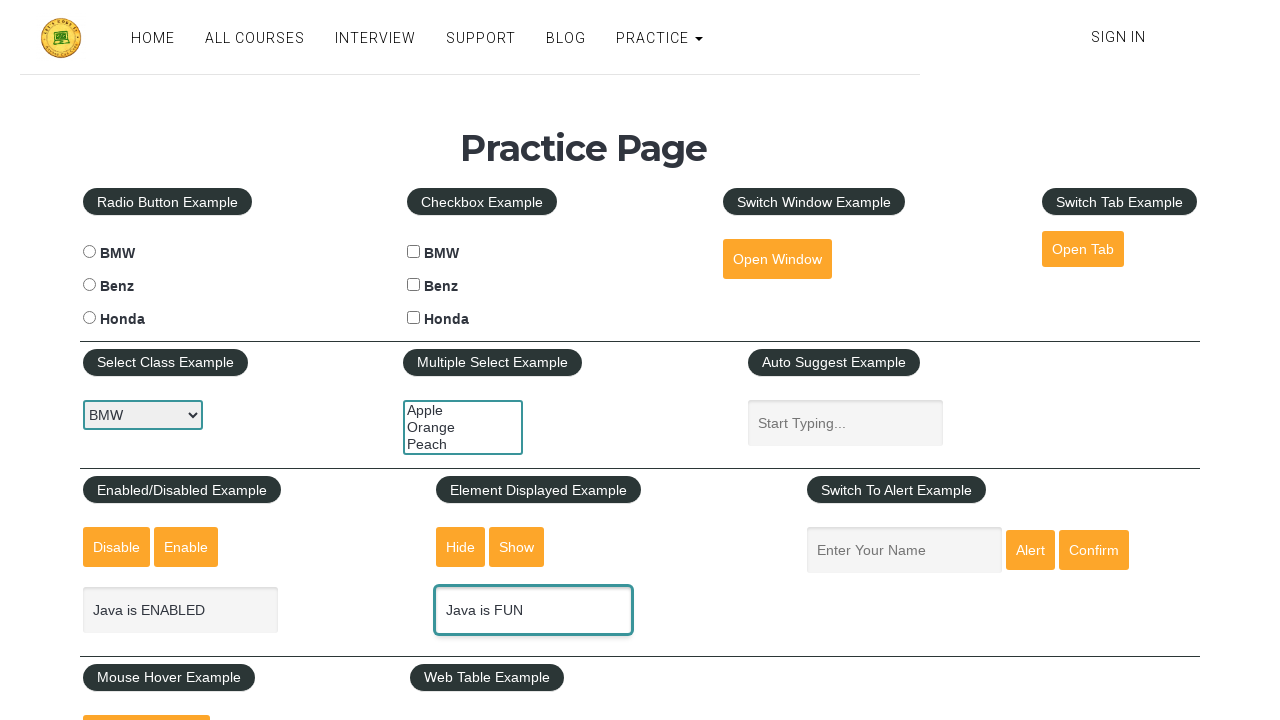

Retrieved placeholder attribute: 'Enter Your Name'
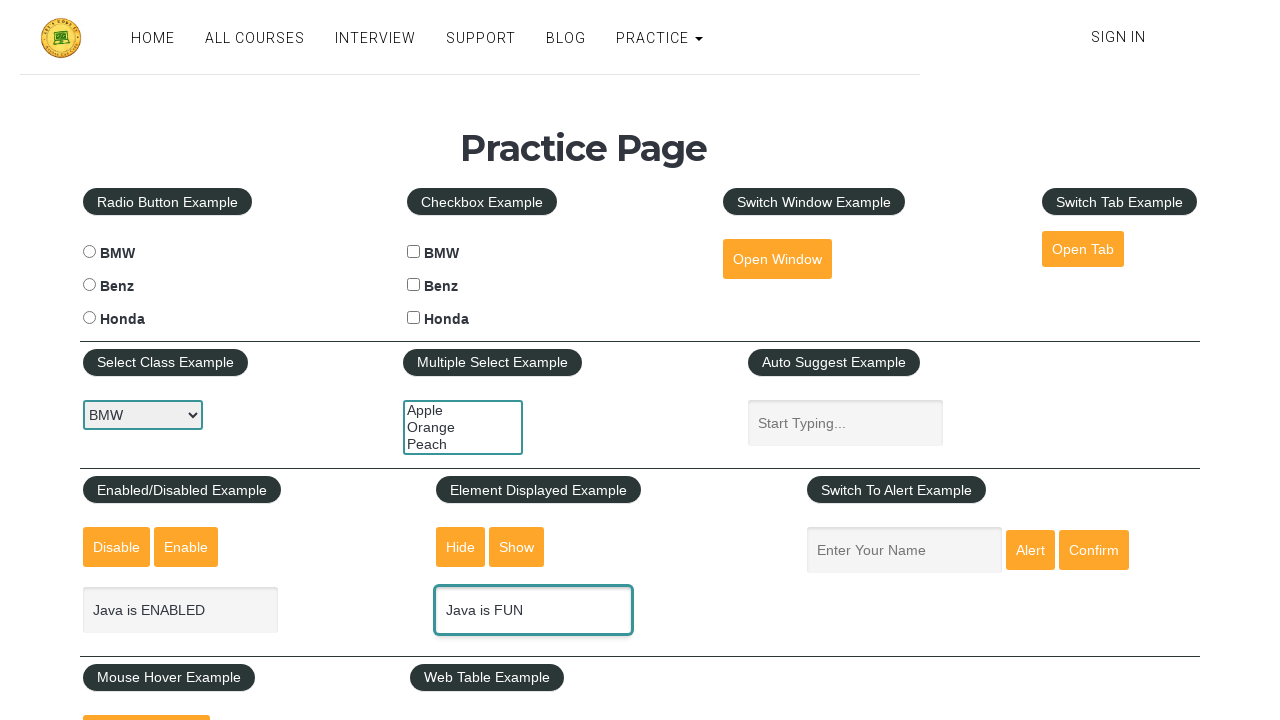

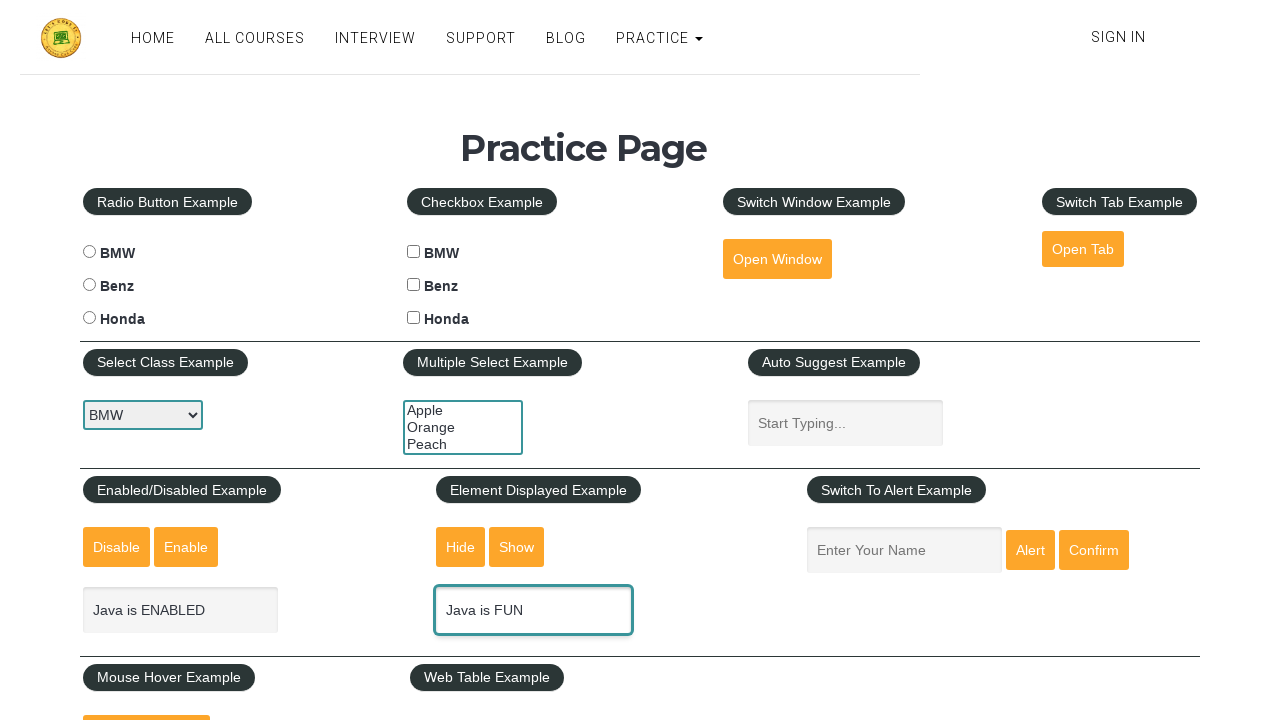